Tests iframe handling by navigating to W3Schools JavaScript prompt tryit page, switching to the result iframe, and clicking the "Try it" button

Starting URL: https://www.w3schools.com/jsref/tryit.asp?filename=tryjsref_prompt

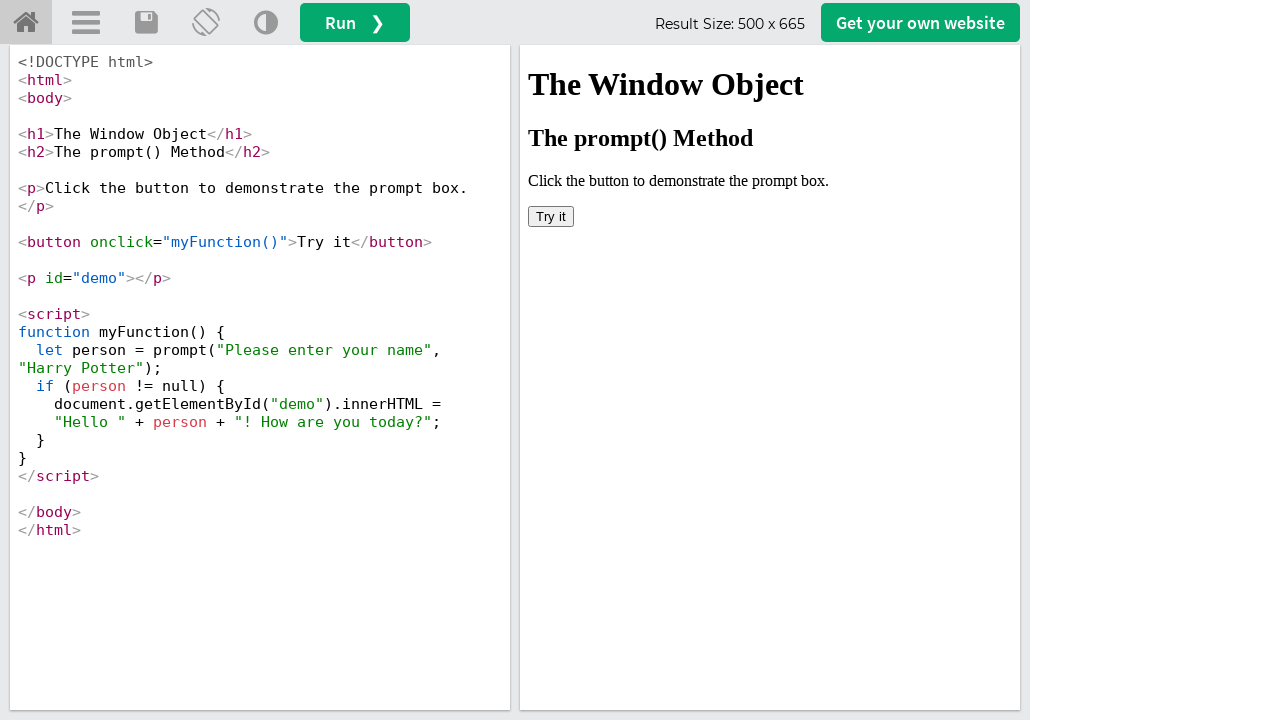

Located iframe with id 'iframeResult'
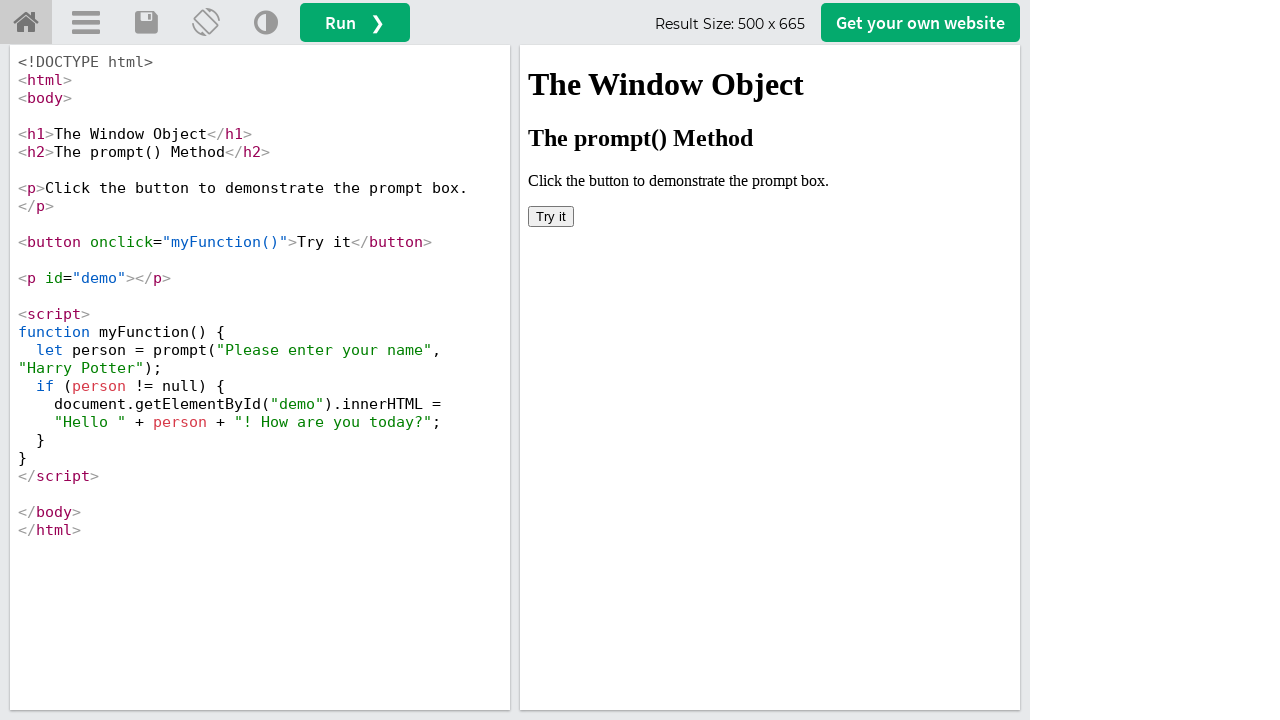

Clicked 'Try it' button inside the iframe at (551, 216) on #iframeResult >> internal:control=enter-frame >> xpath=//button[text()='Try it']
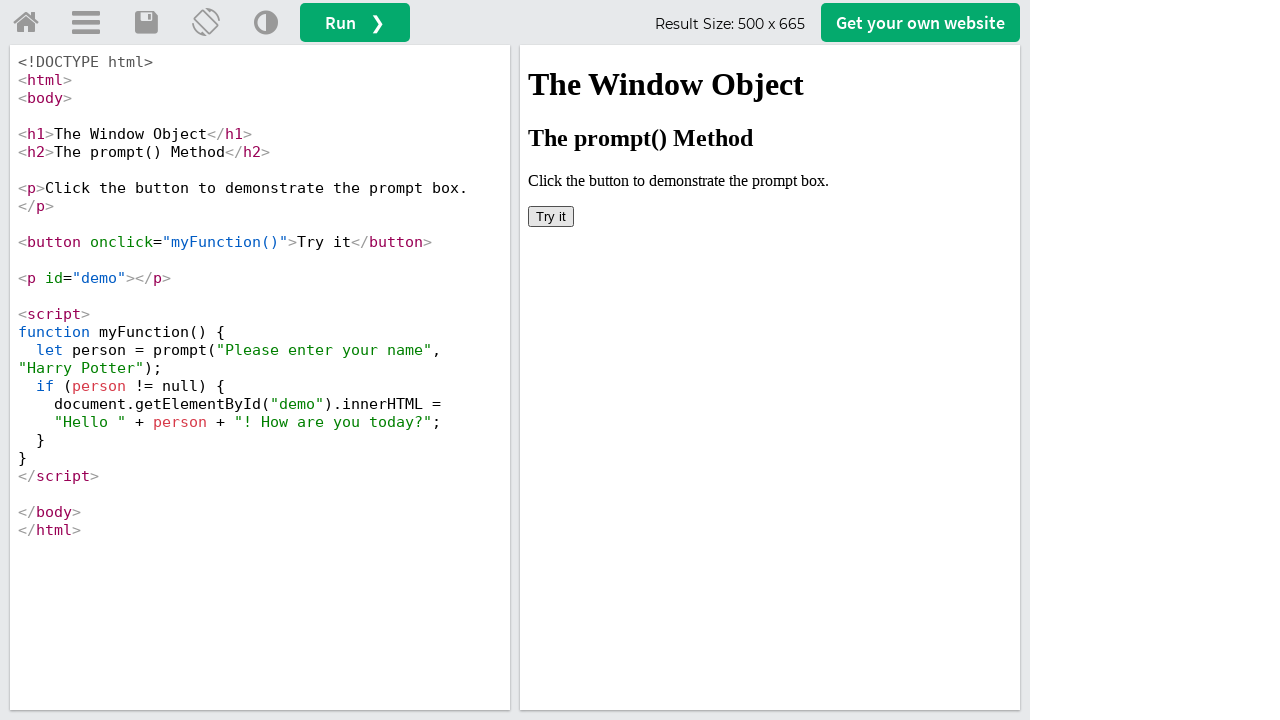

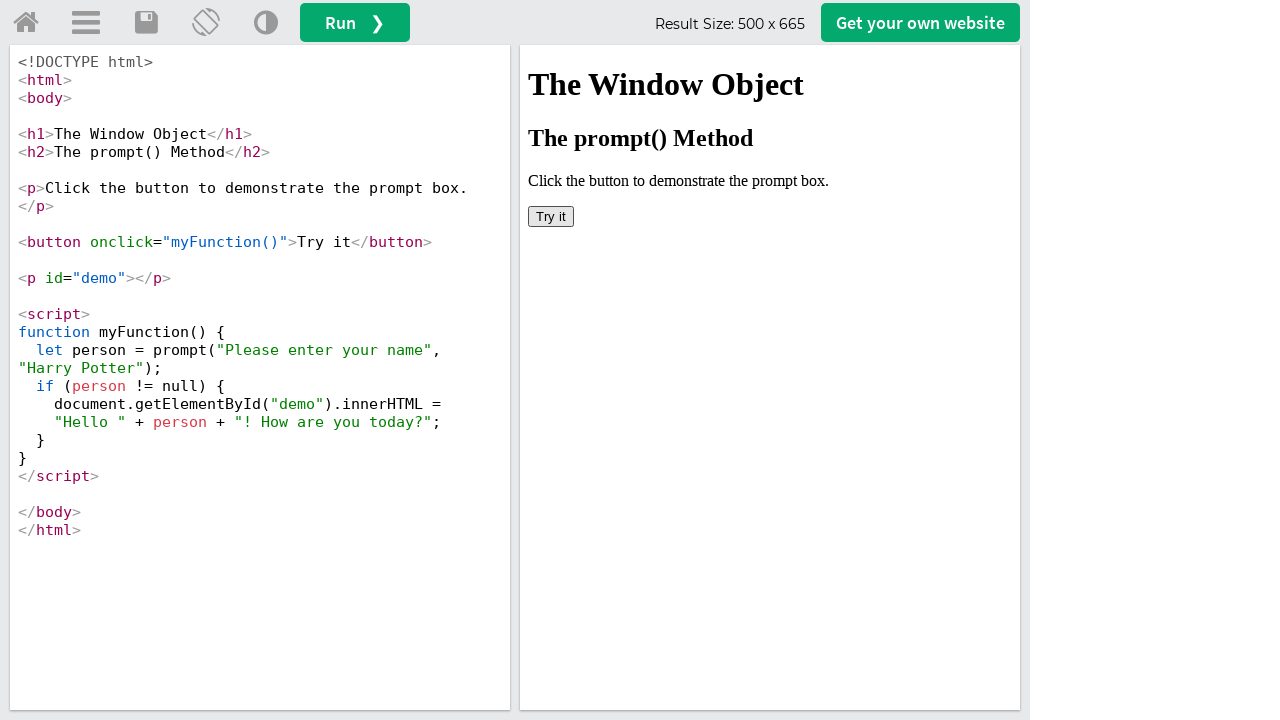